Tests drag and drop functionality on jQuery UI demo page by dragging an element into a droppable area within an iframe

Starting URL: https://jqueryui.com/droppable/

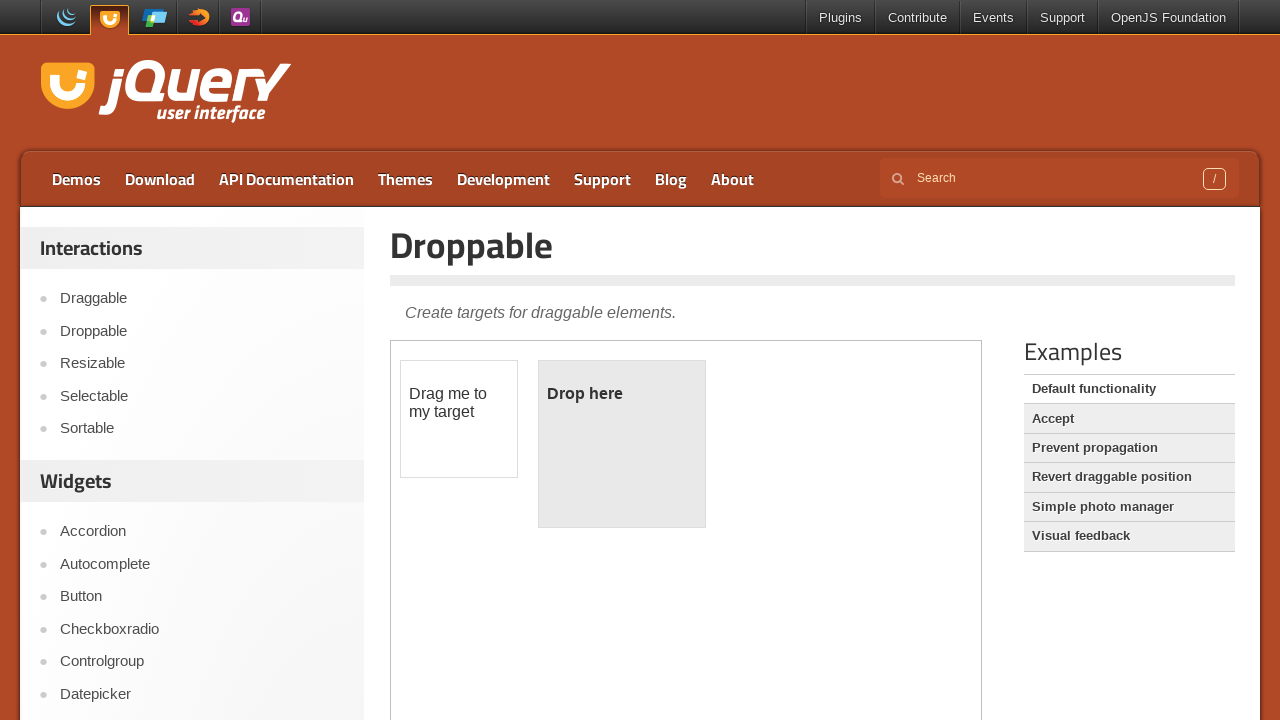

Located iframe containing drag-drop demo
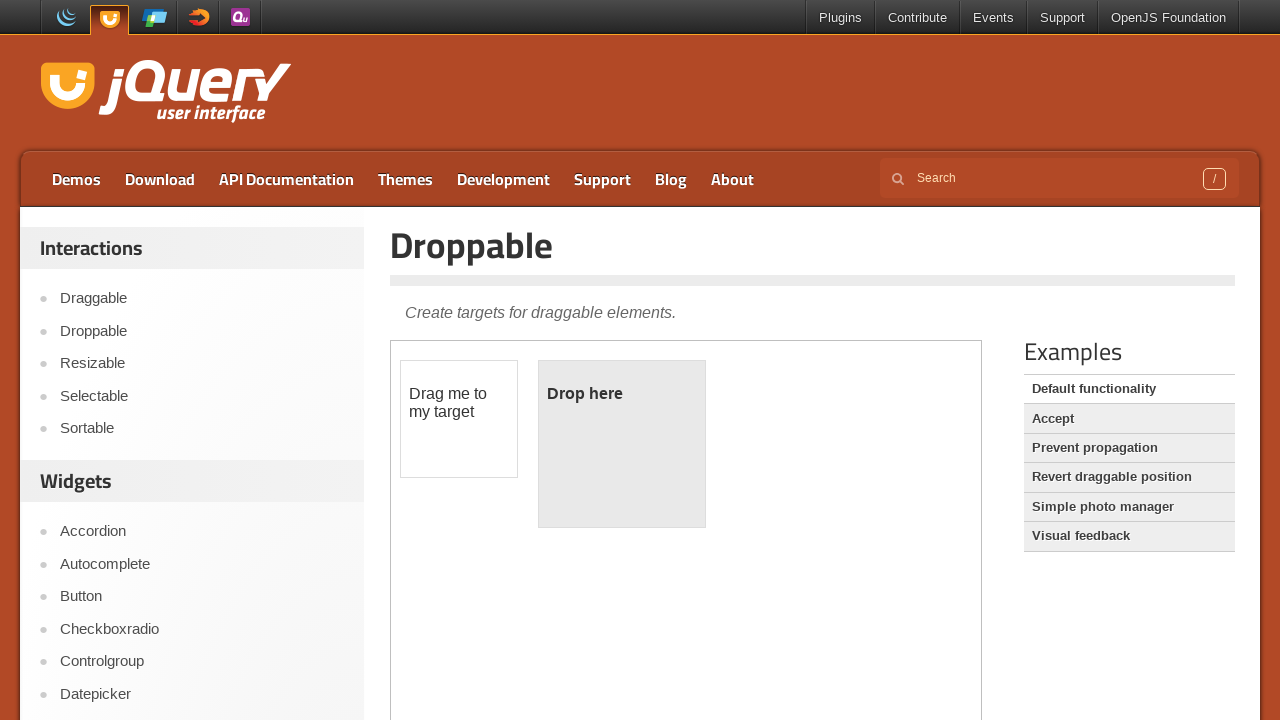

Located draggable element with id 'draggable'
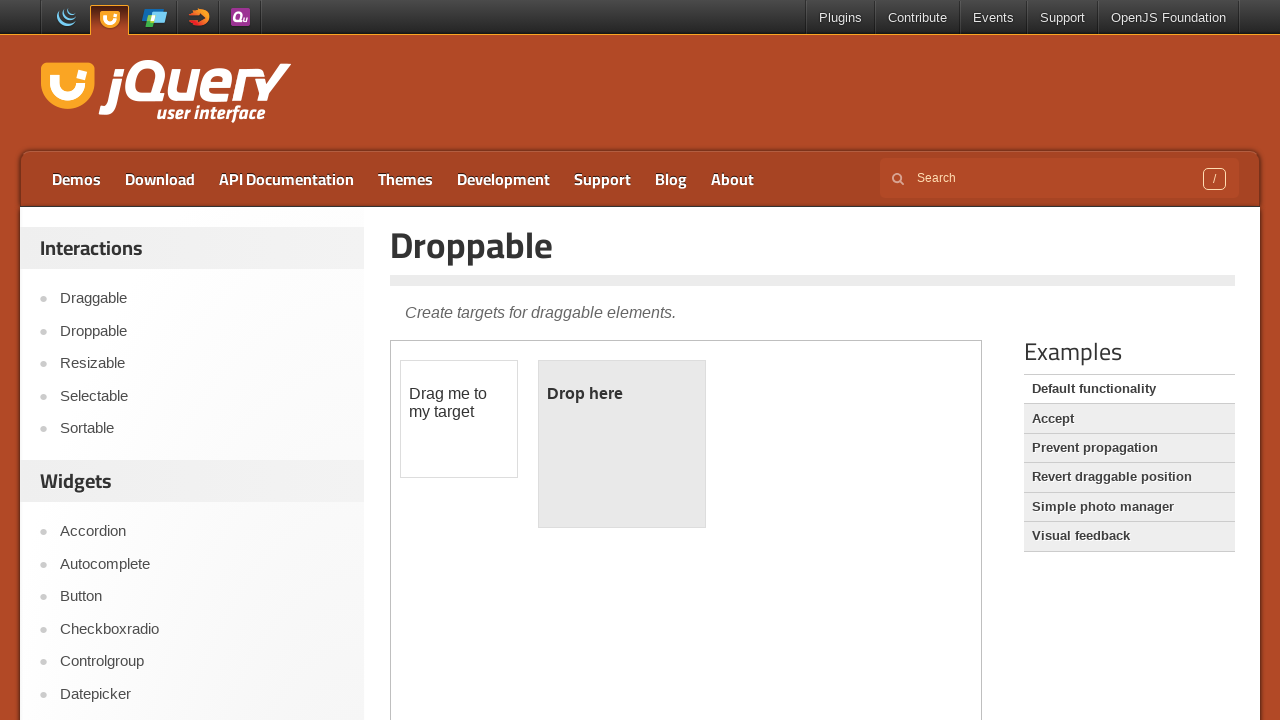

Located droppable element with id 'droppable'
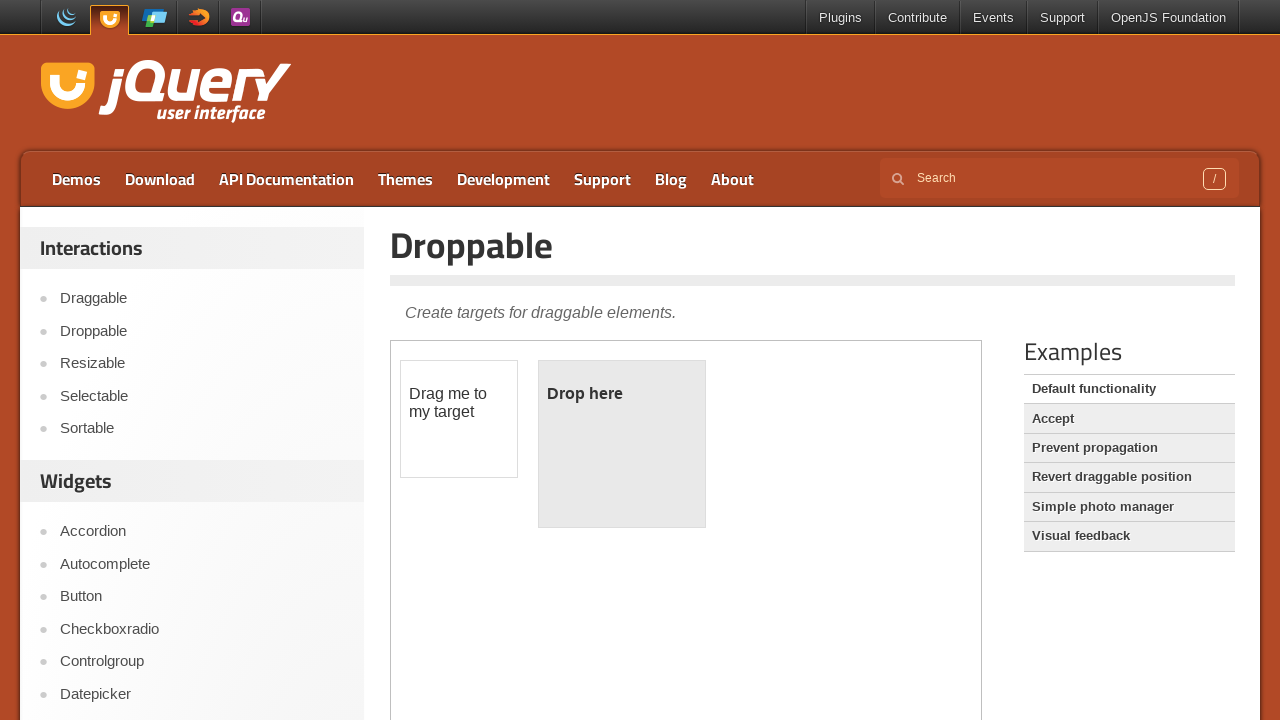

Dragged element into droppable area at (622, 444)
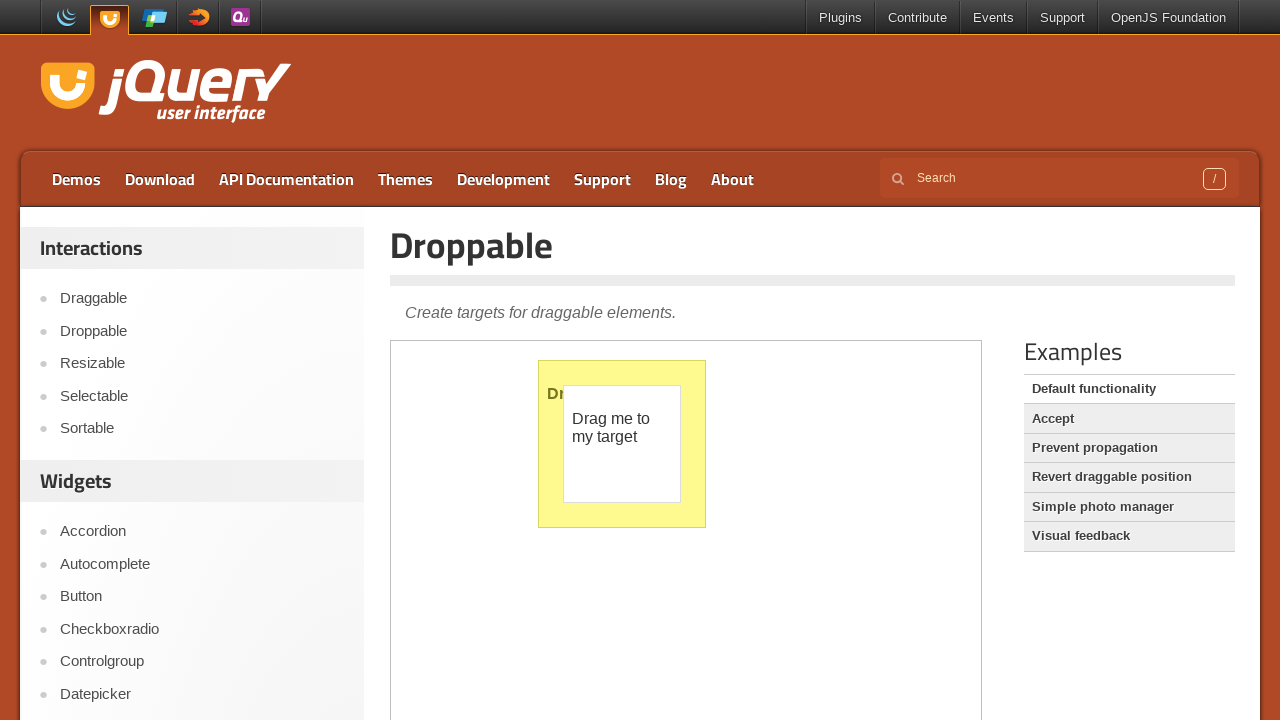

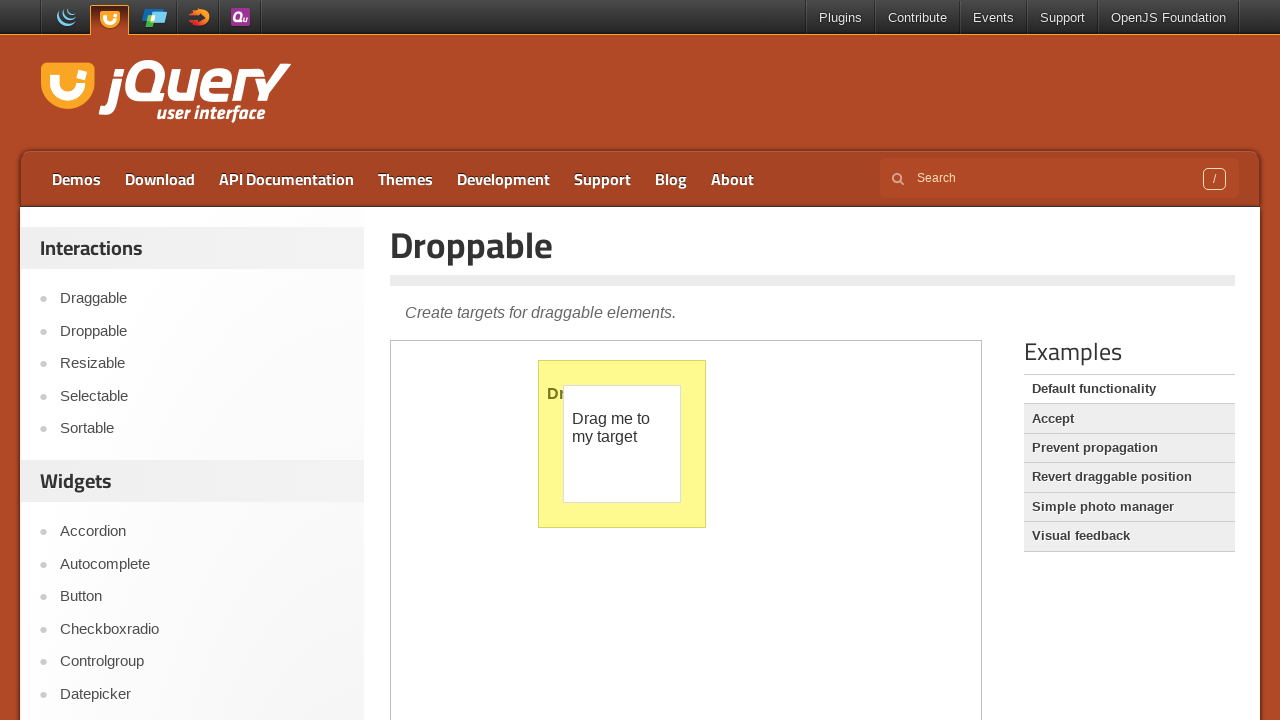